Tests the Yogiyo food delivery website by searching for an address and extracting category information from the results

Starting URL: https://www.yogiyo.co.kr/mobile/#/

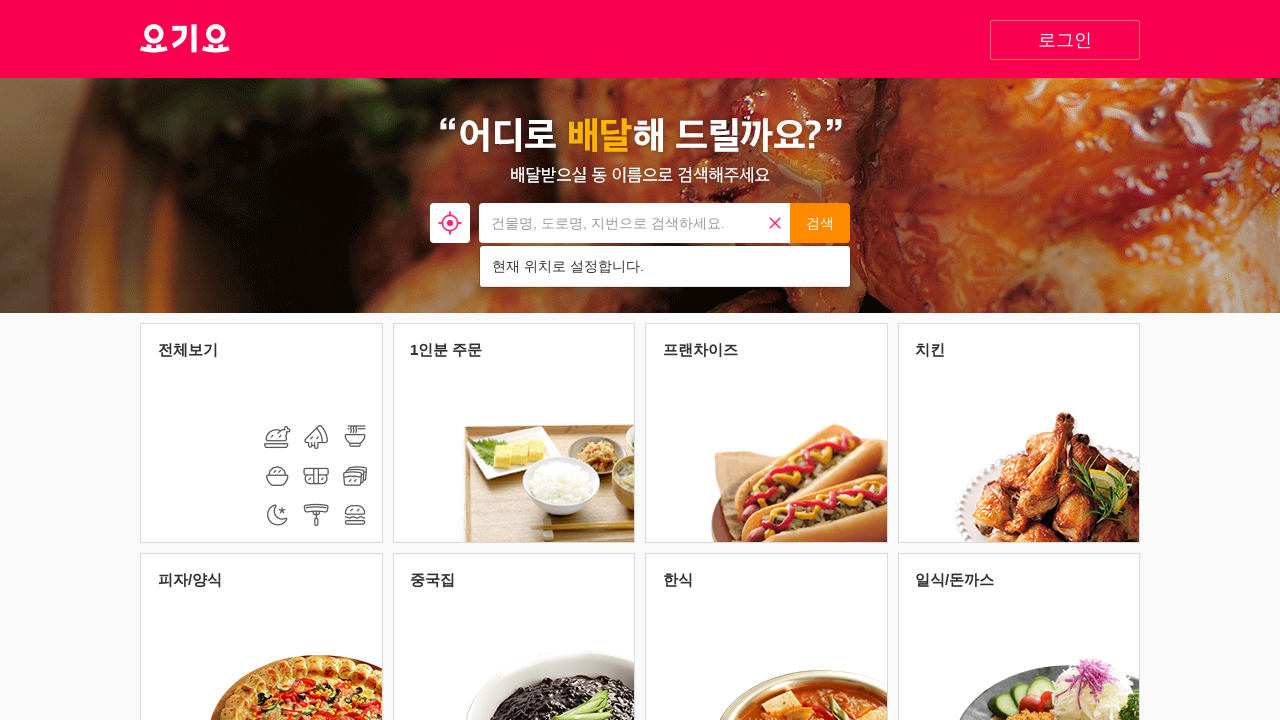

Waited 2 seconds for page to load
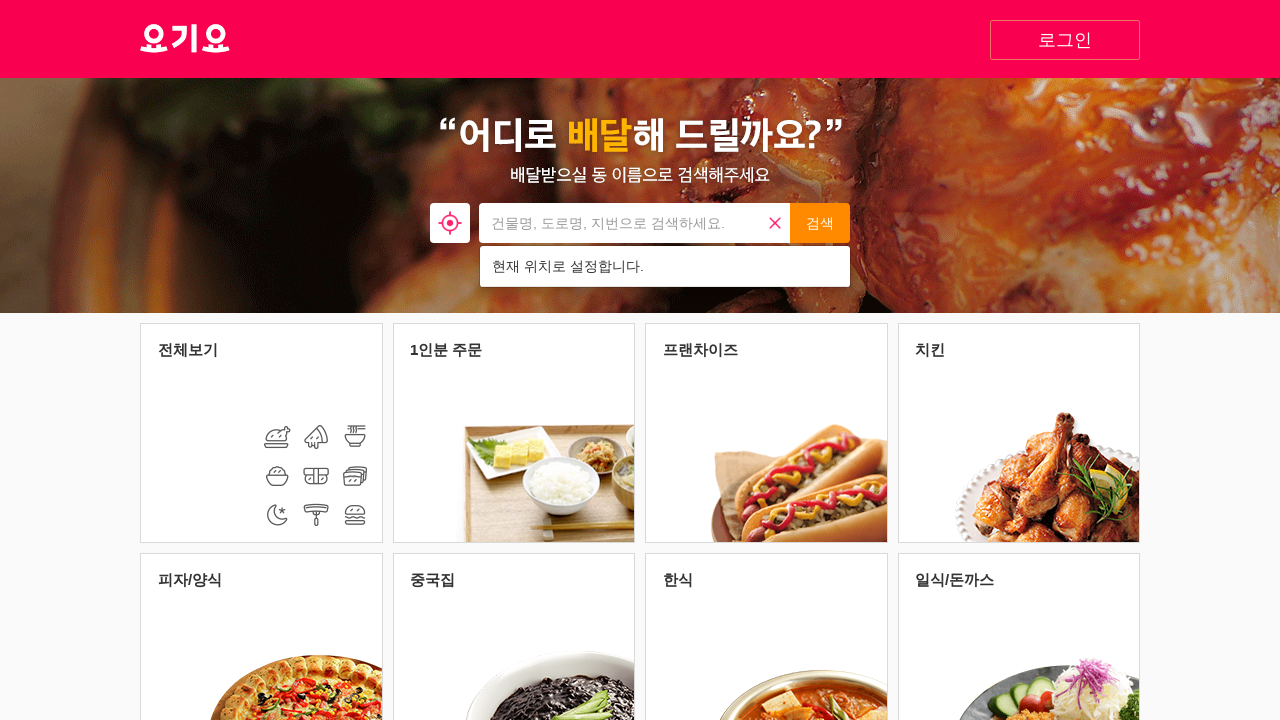

Filled search input with address '대전광역시 유성구 덕명동 16-1 한밭대학교' on #search > div > form > input
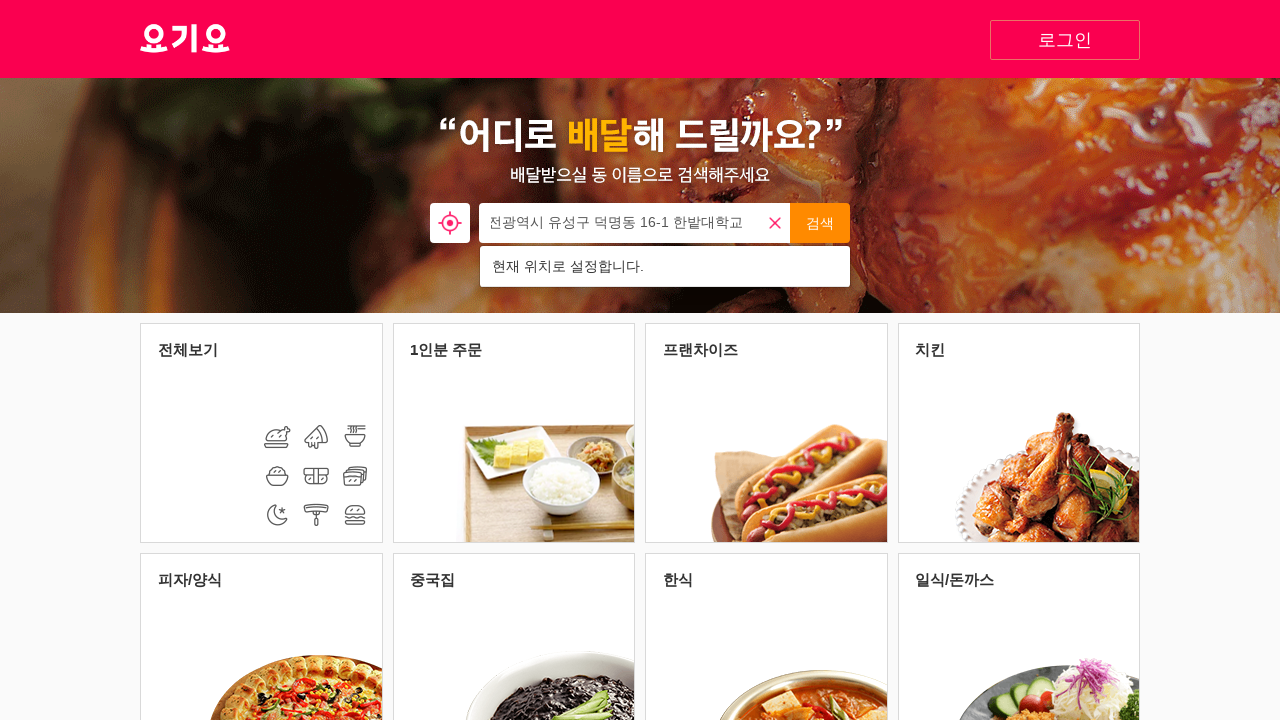

Clicked the search address button at (820, 223) on #button_search_address > button.btn.btn-default.ico-pick
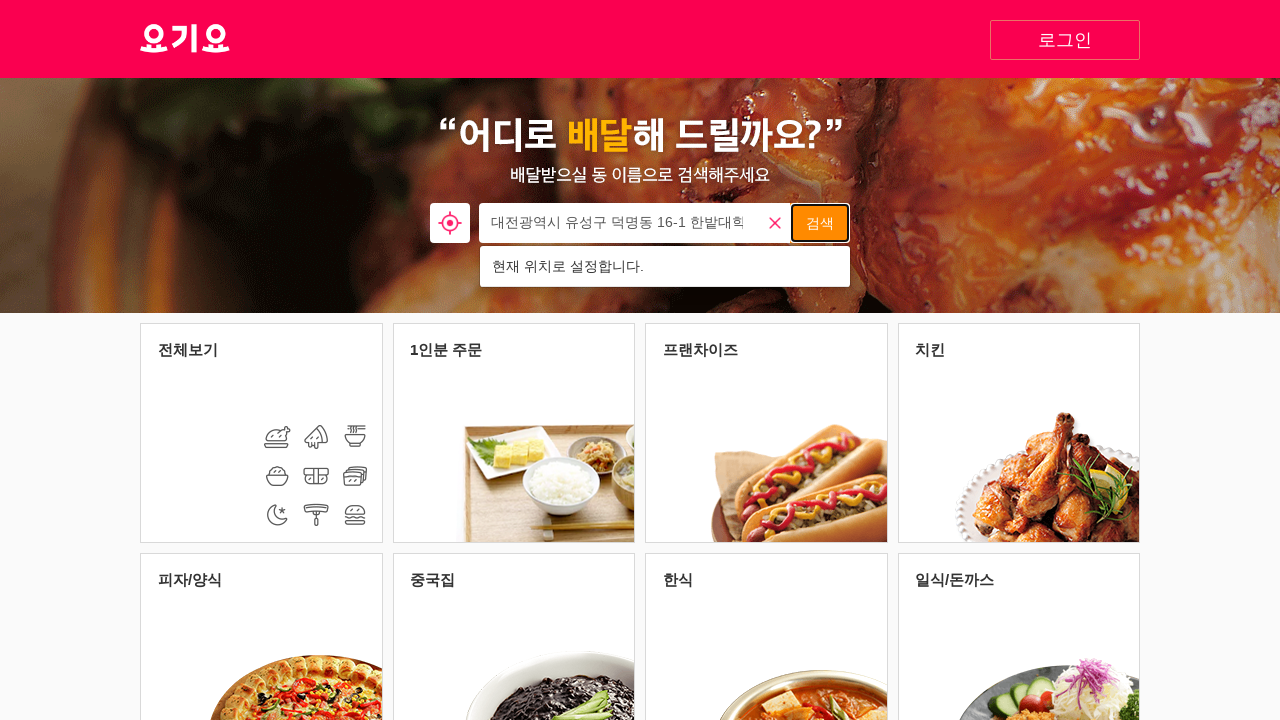

Waited 2 seconds for categories to load
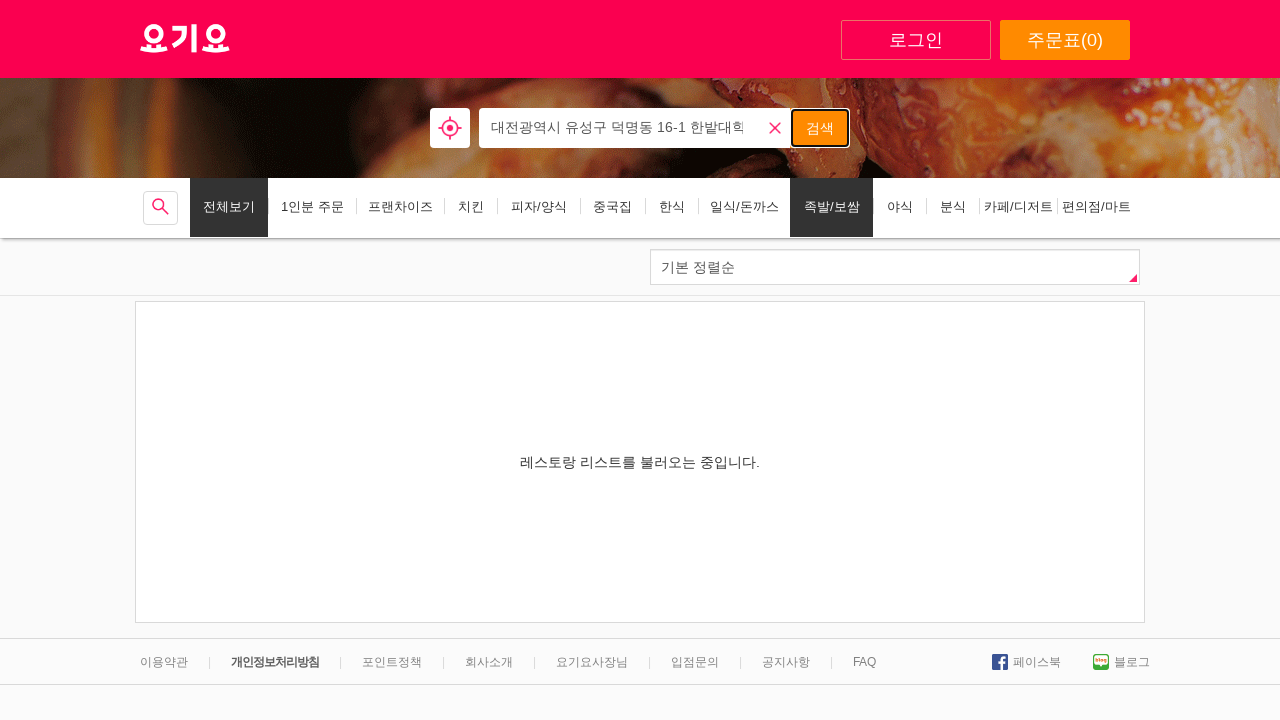

Verified category item 1 is displayed
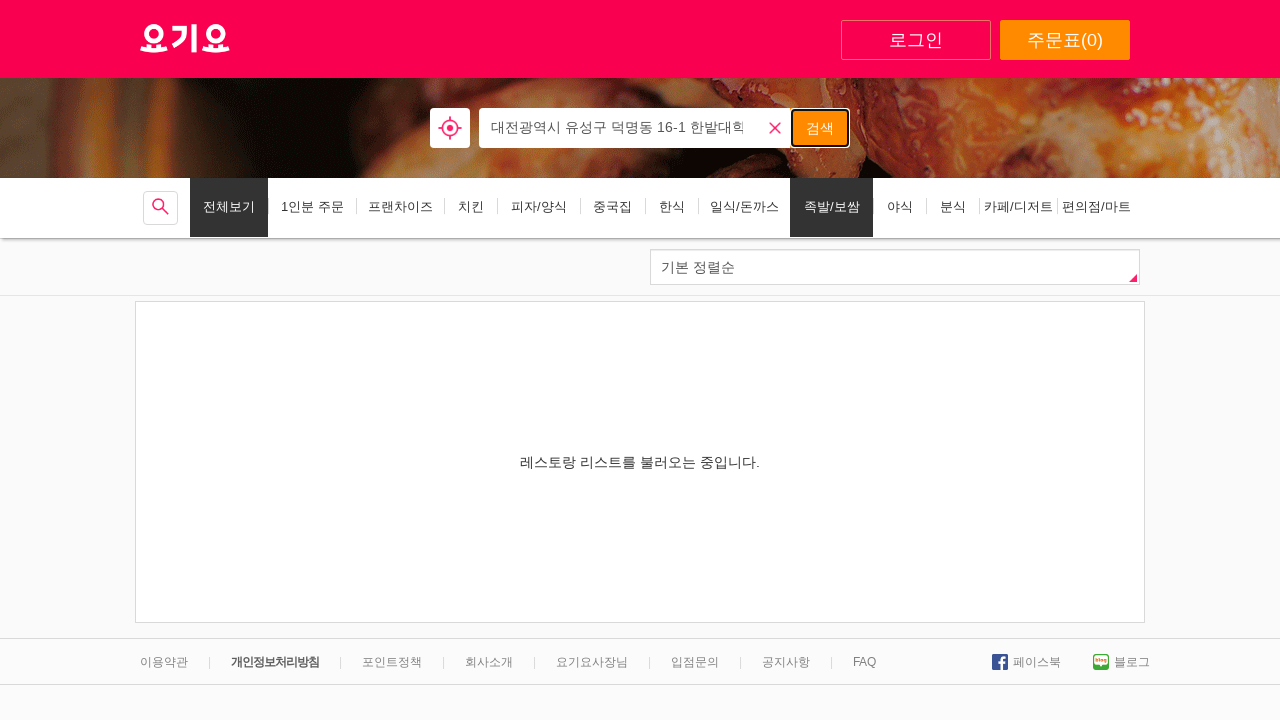

Verified category item 2 is displayed
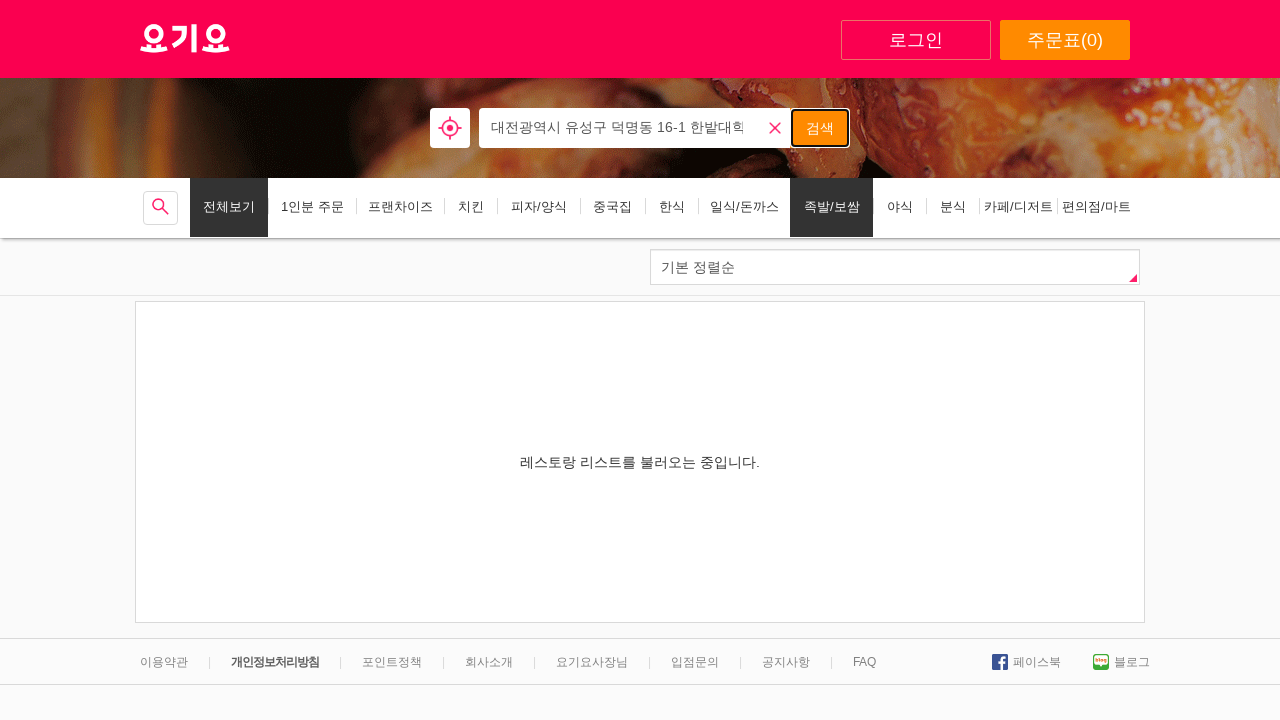

Verified category item 3 is displayed
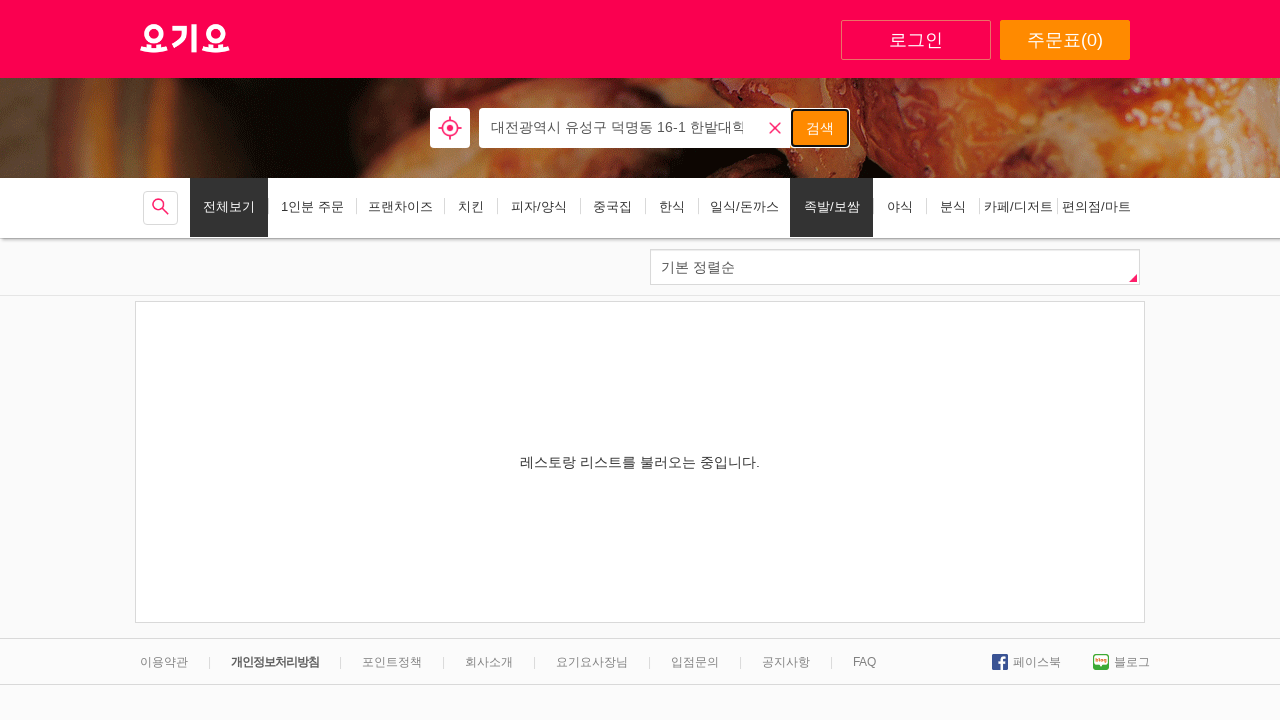

Verified category item 4 is displayed
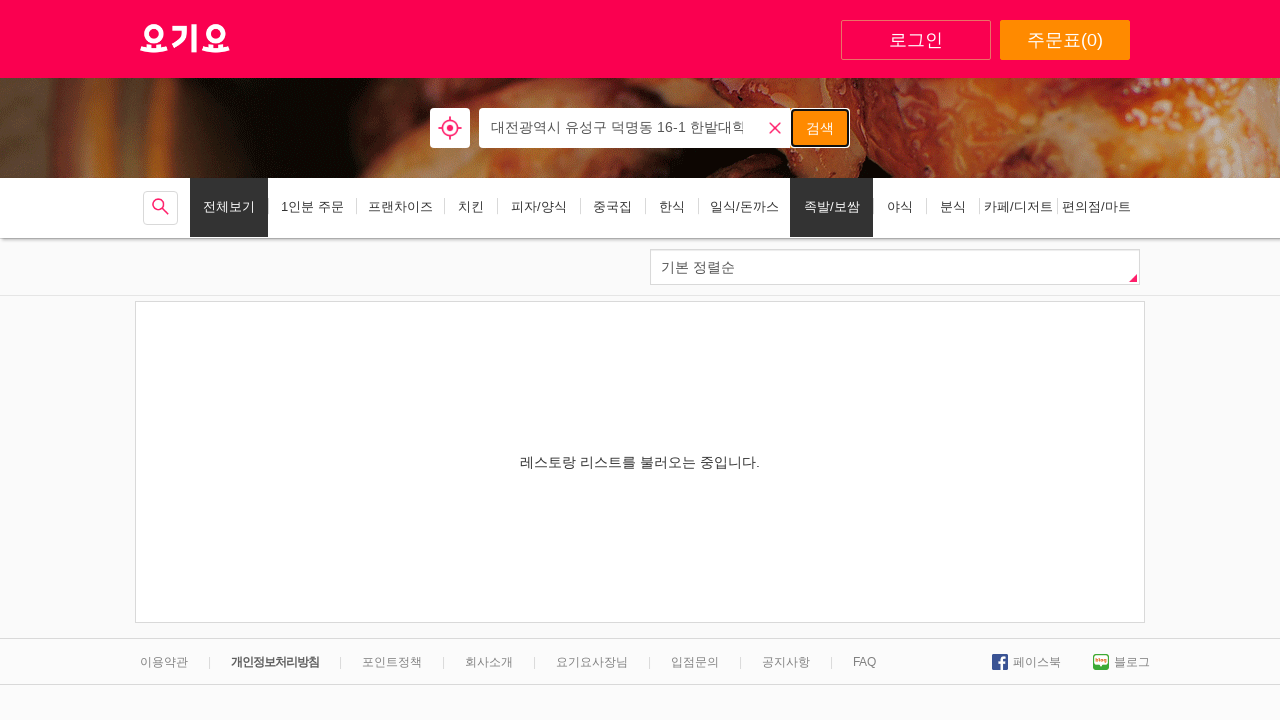

Verified category item 5 is displayed
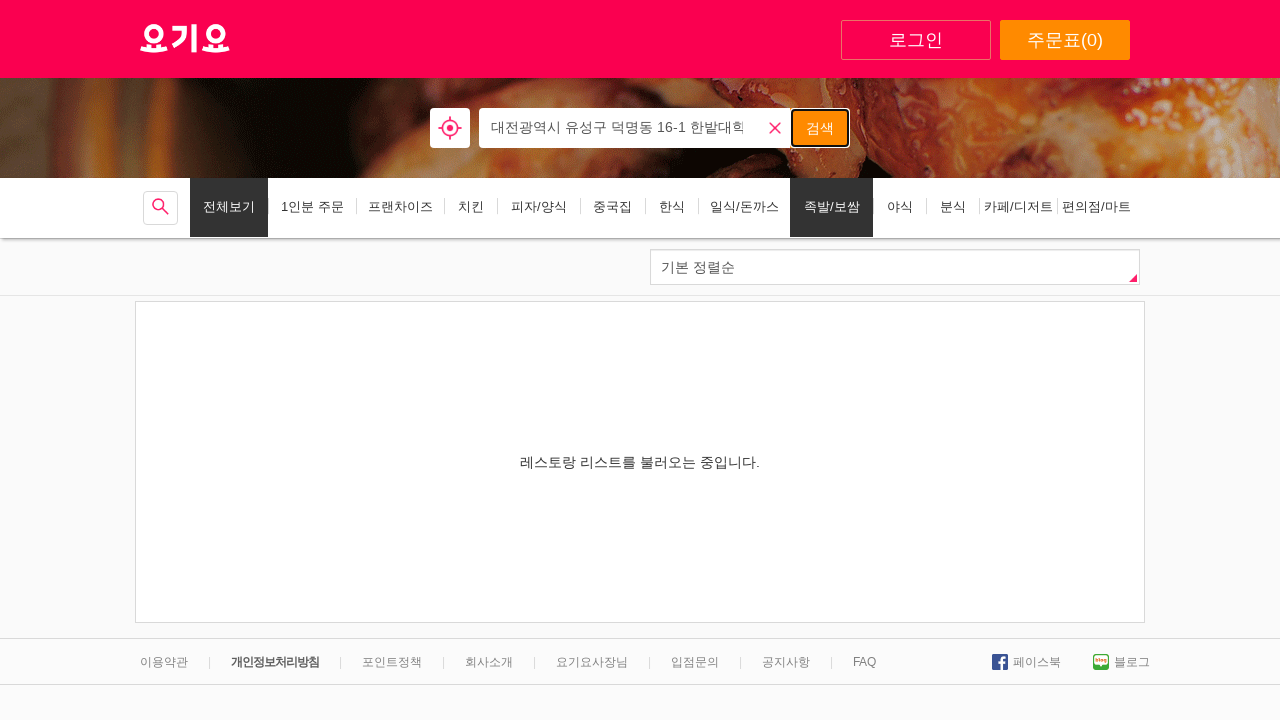

Verified category item 6 is displayed
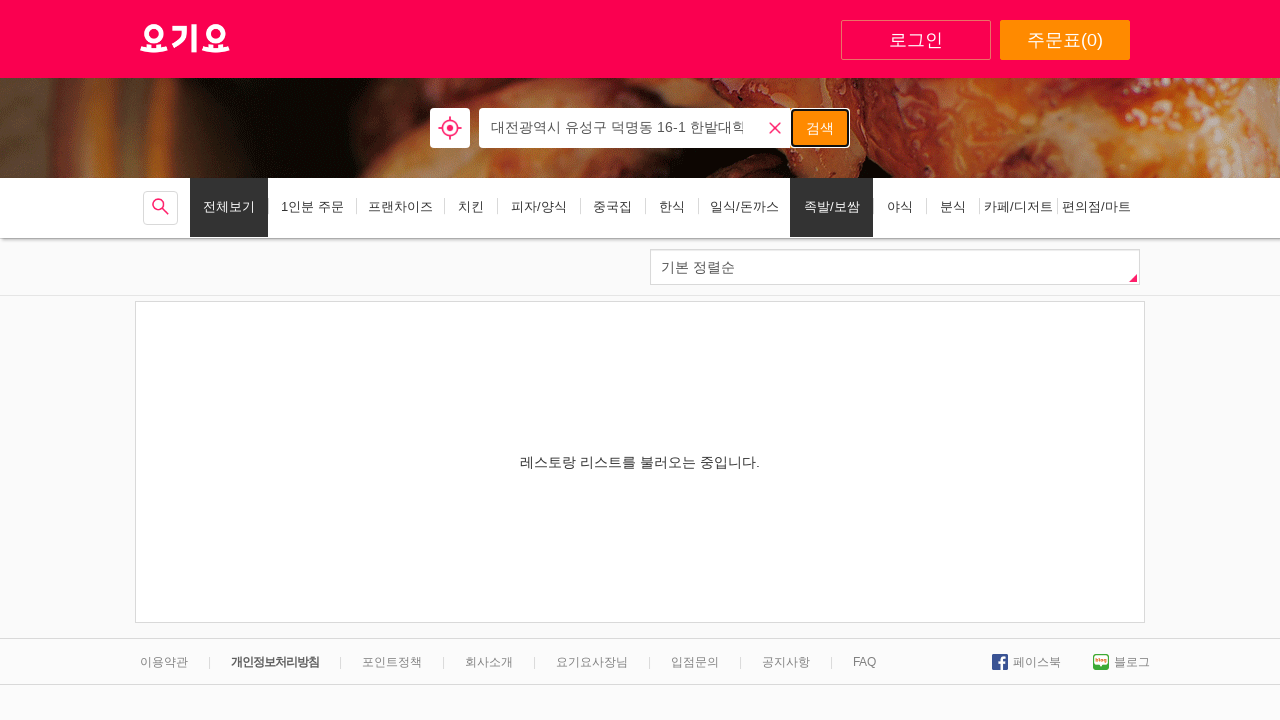

Verified category item 7 is displayed
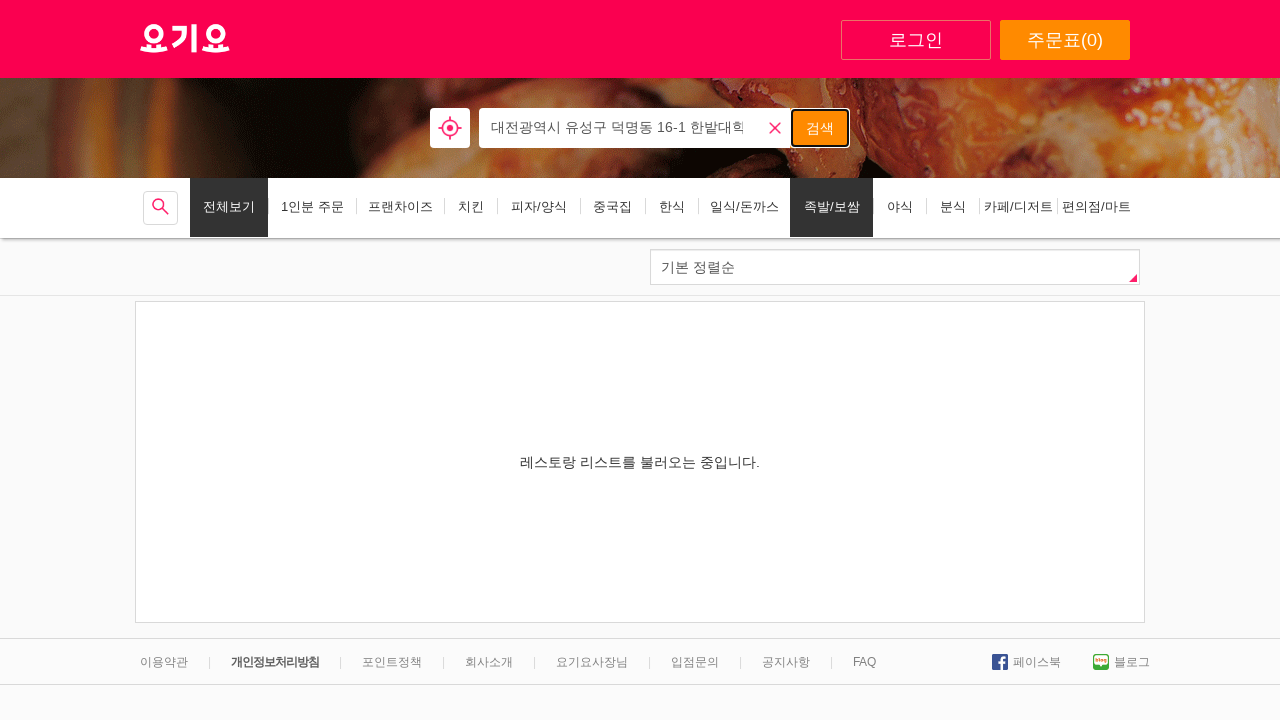

Verified category item 8 is displayed
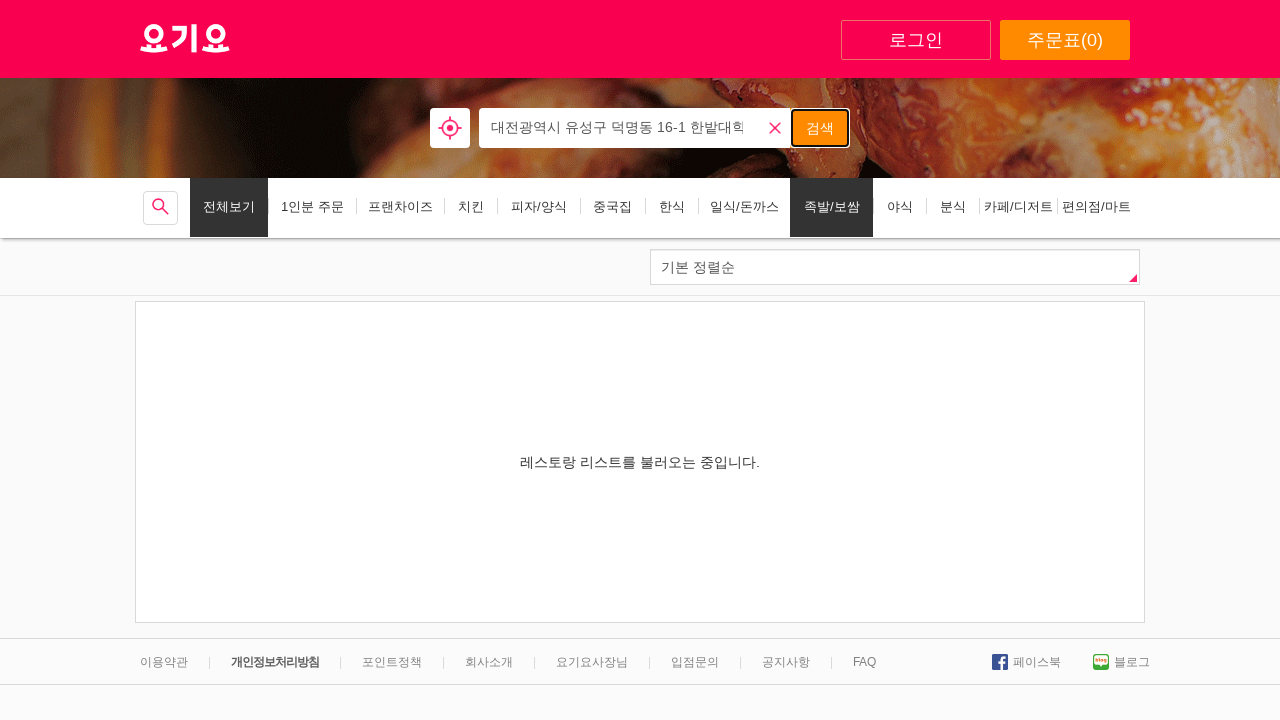

Verified category item 9 is displayed
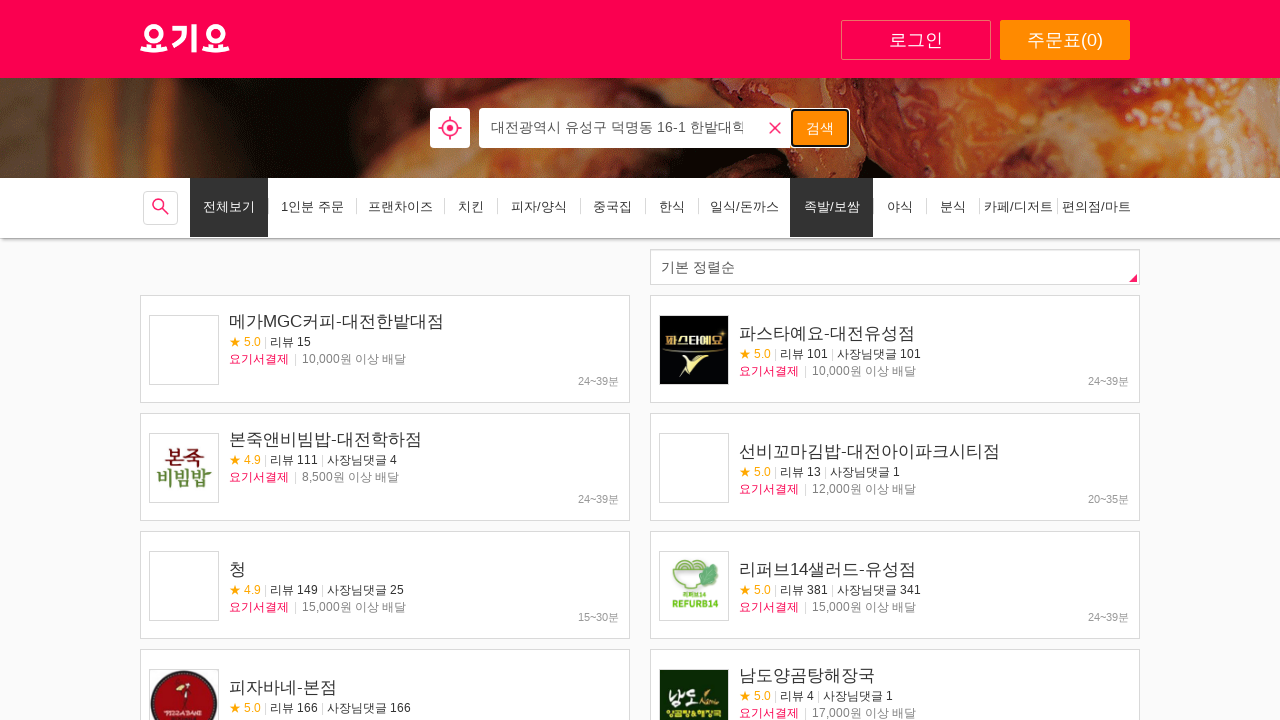

Verified category item 10 is displayed
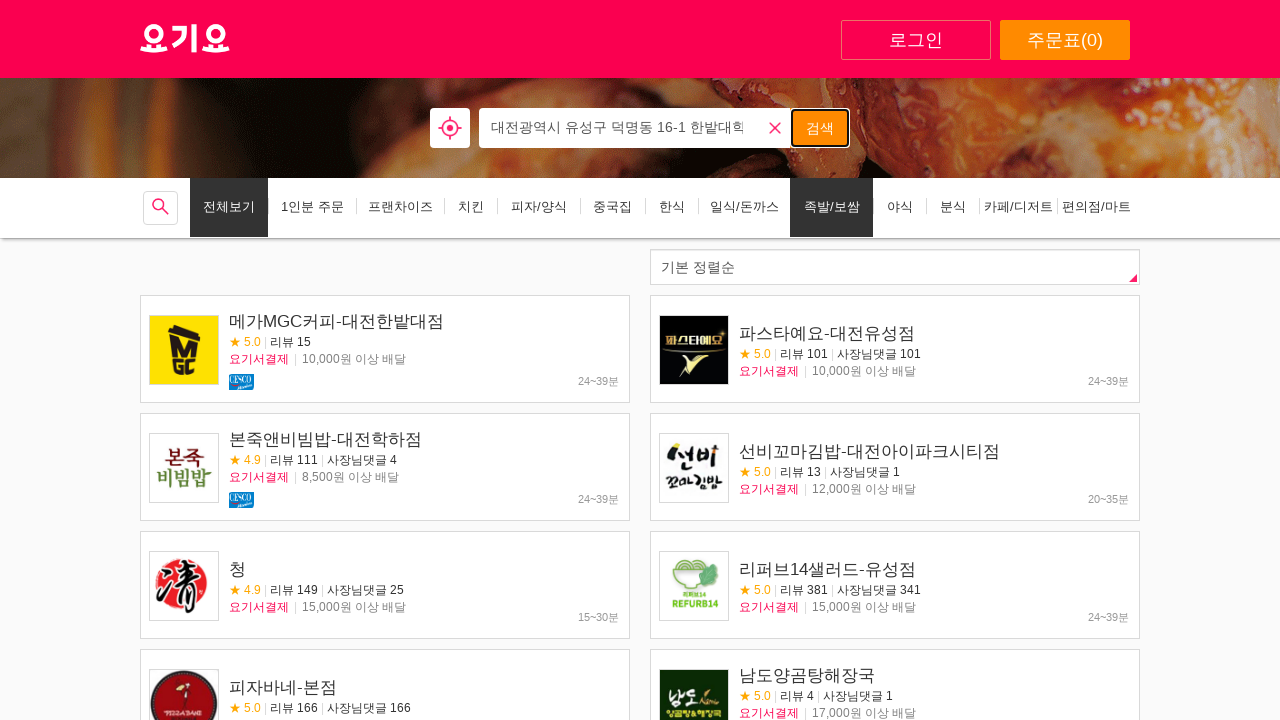

Verified category item 11 is displayed
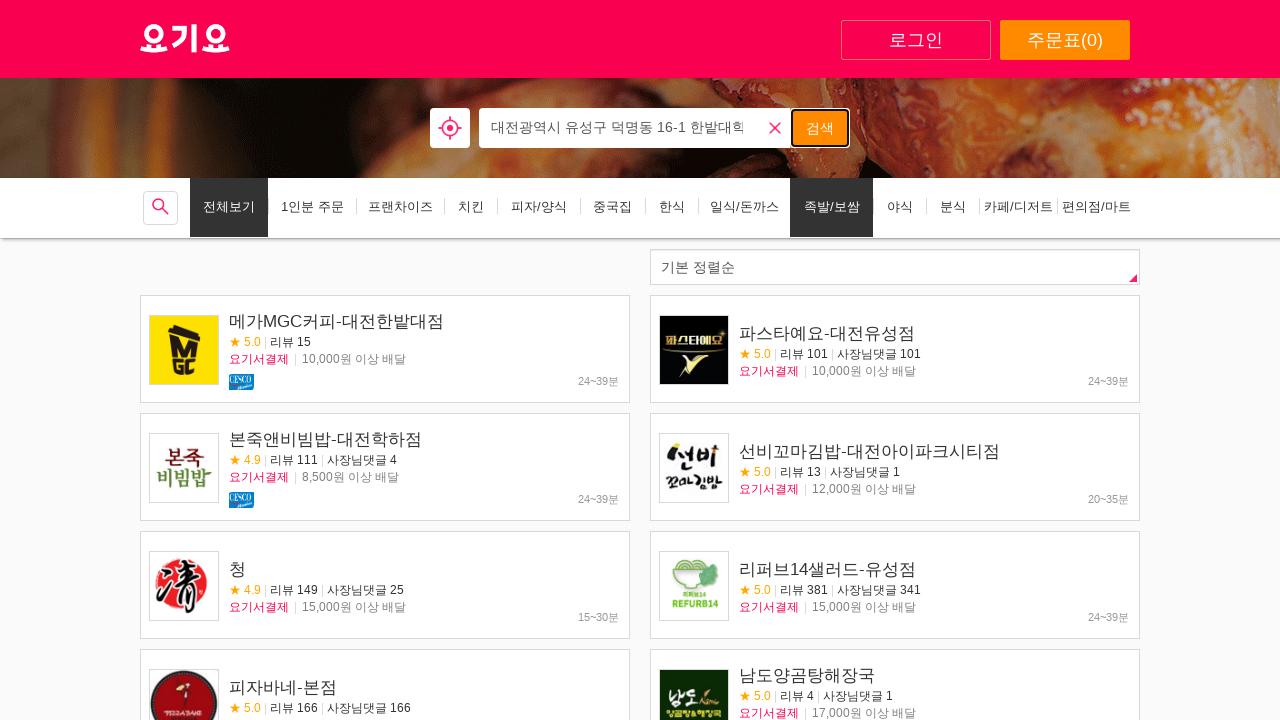

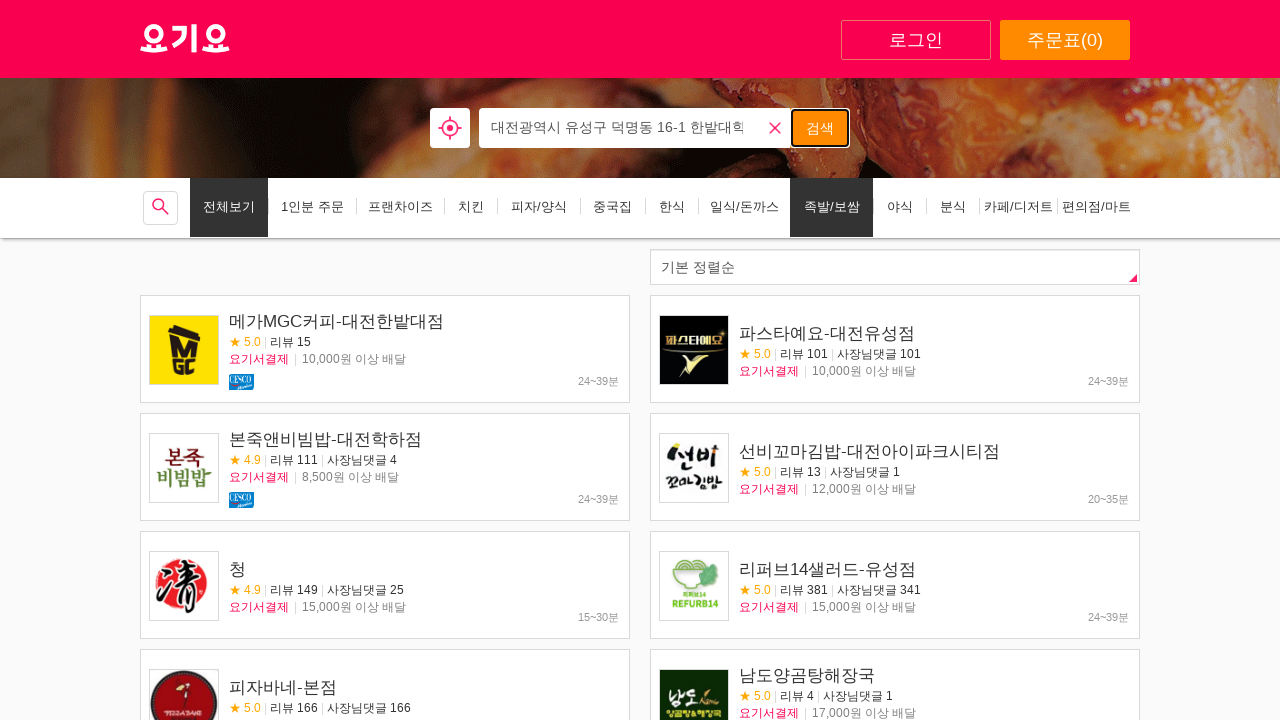